Tests navigation by clicking the Home link from the inputs page and verifies the page title changes to "Practice"

Starting URL: https://practice.cydeo.com/inputs

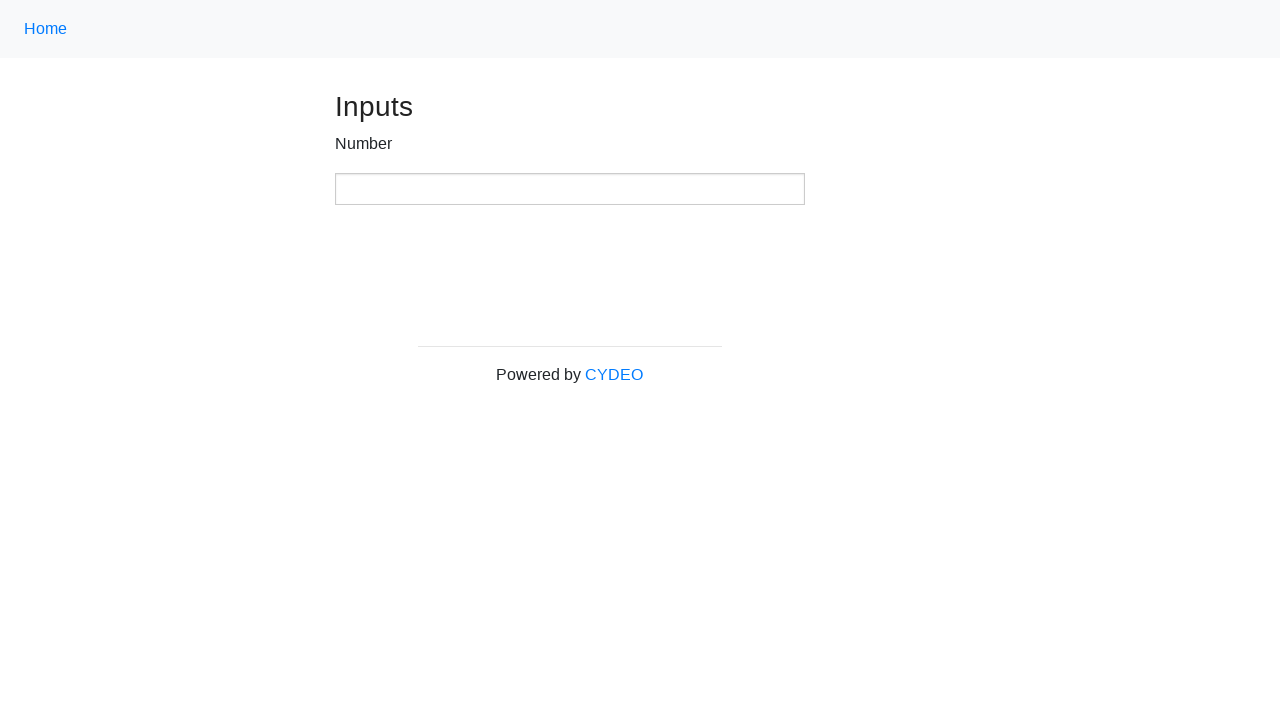

Clicked Home link with class 'nav-link' at (46, 29) on .nav-link
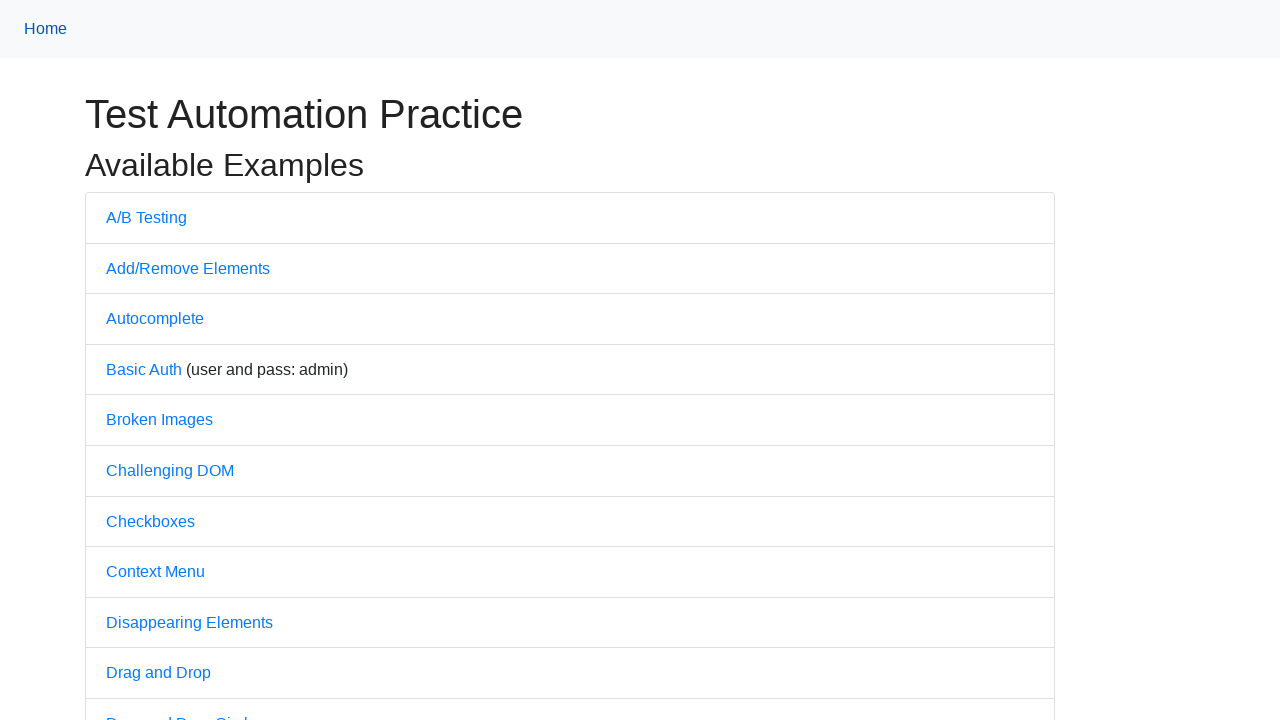

Page loaded with domcontentloaded state
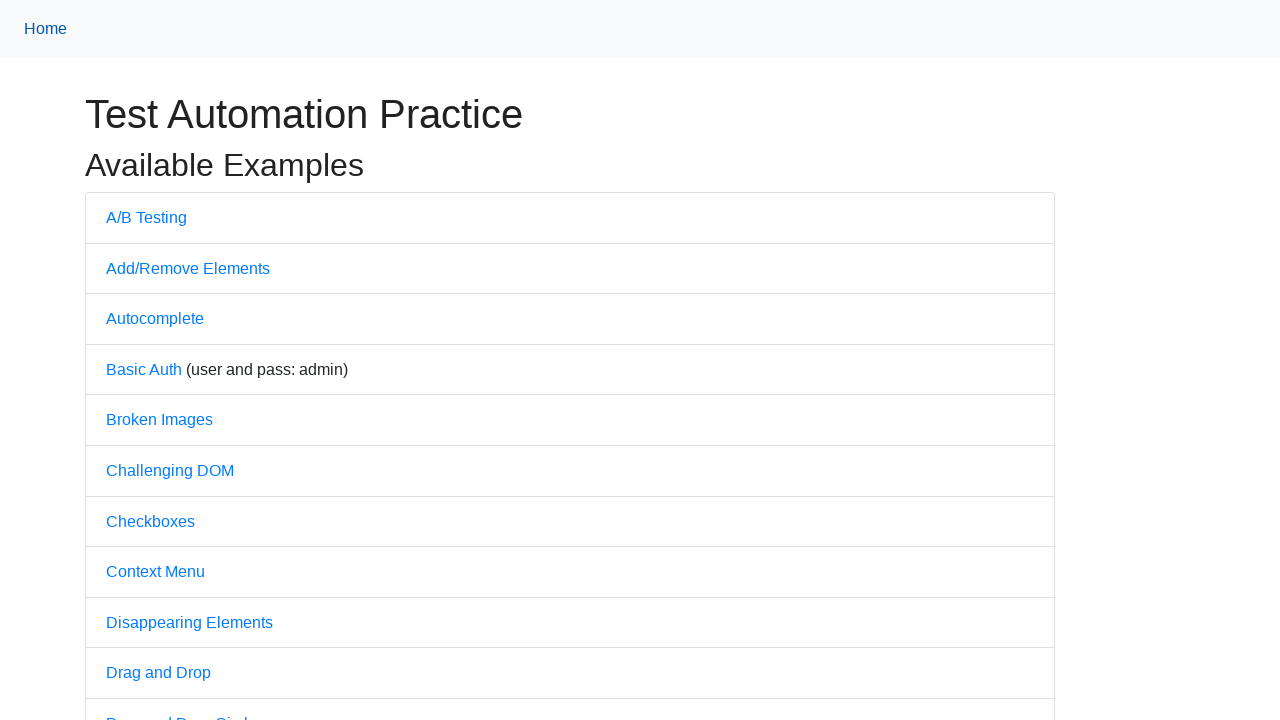

Verified page title is 'Practice'
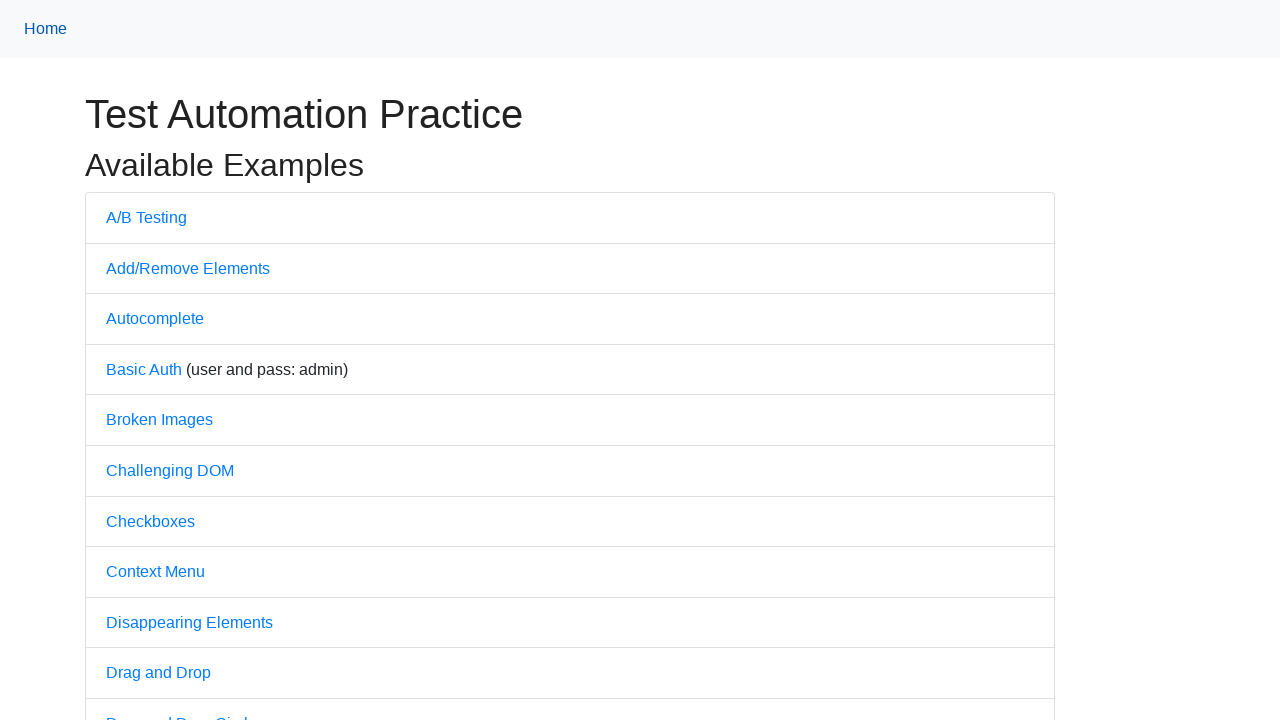

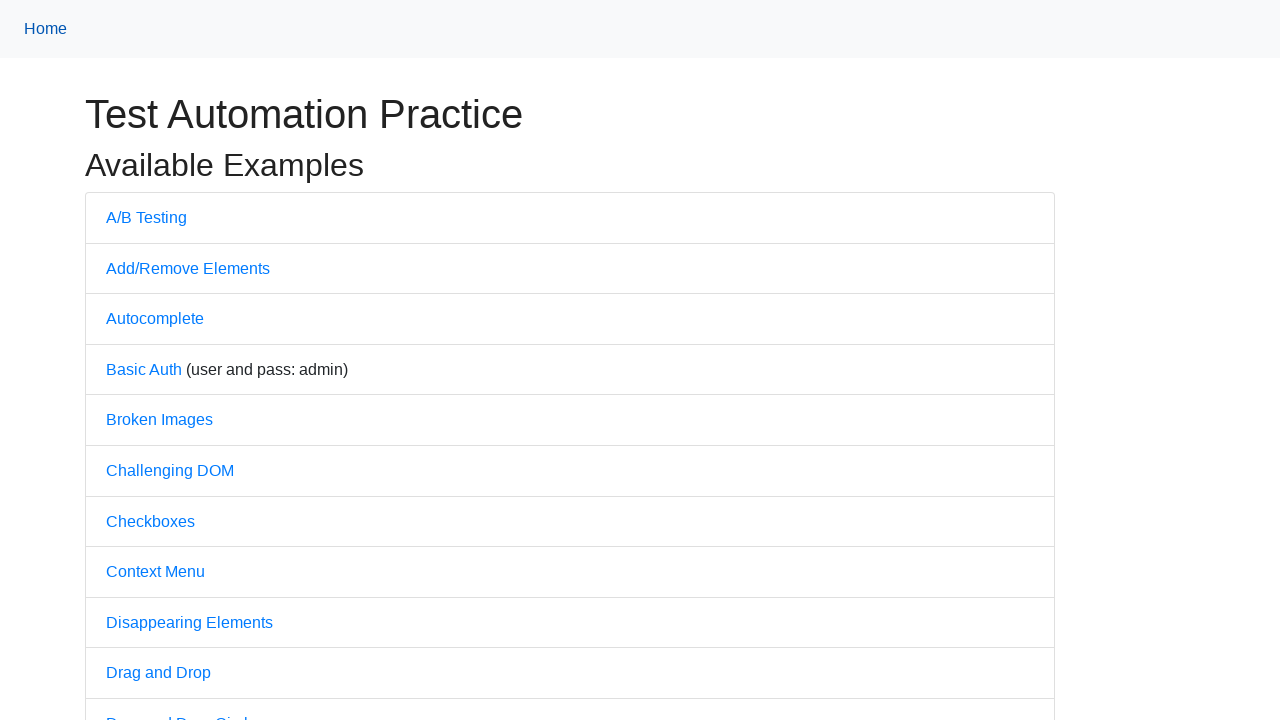